Demonstrates browser navigation controls by clicking an element on a web form page, then navigating back, forward, back again, and refreshing the page.

Starting URL: https://www.selenium.dev/selenium/web/web-form.html

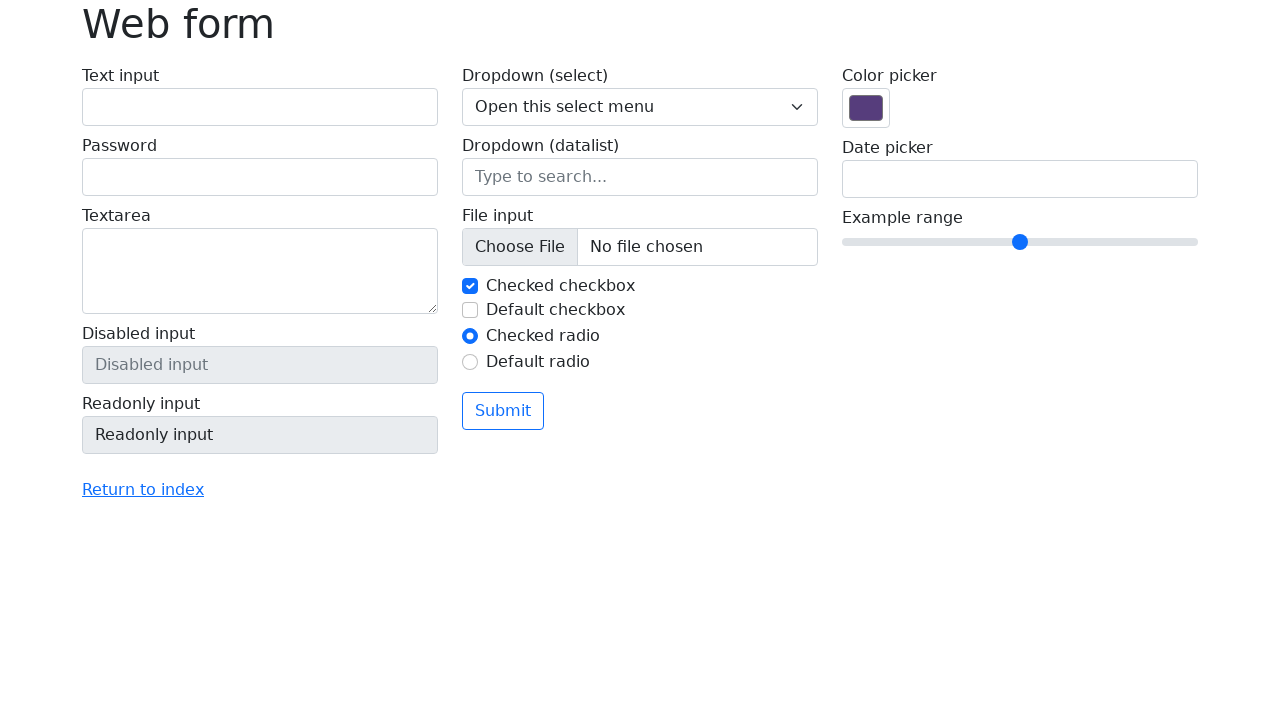

Clicked on h1 heading element at (640, 24) on xpath=/html/body/main/div/div/div/h1
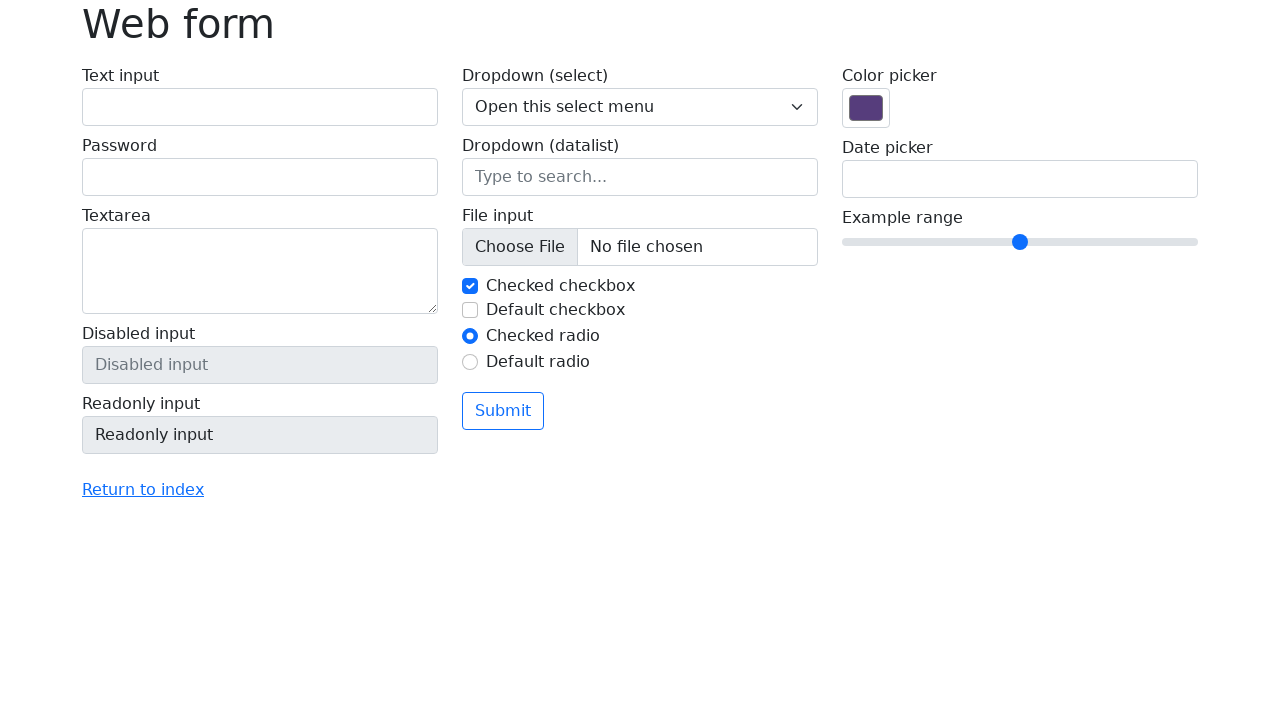

Navigated back to previous page
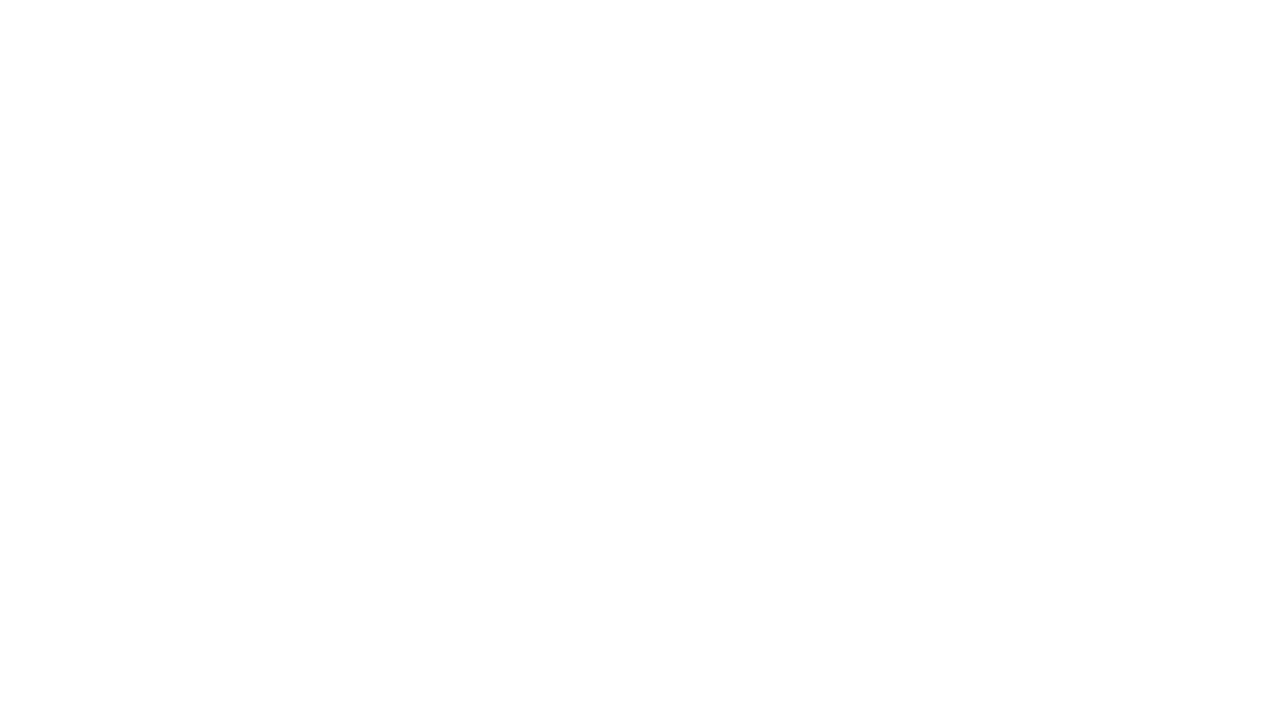

Navigated forward
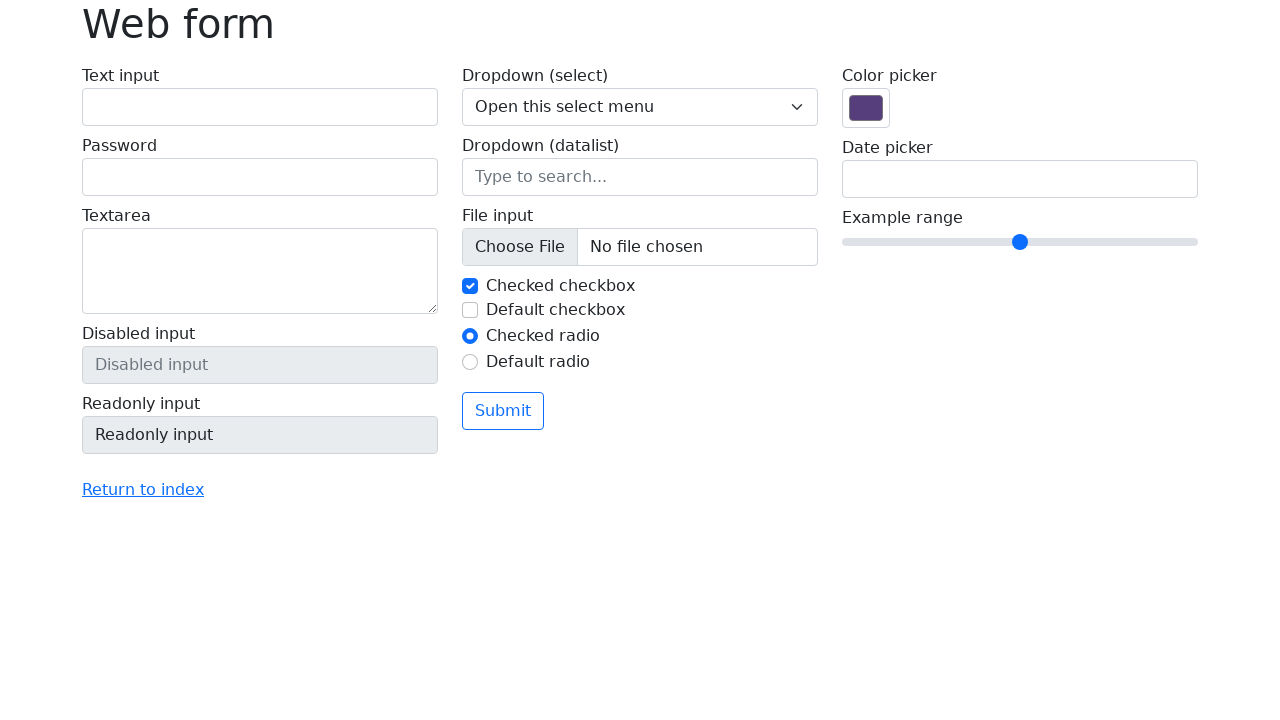

Navigated back again
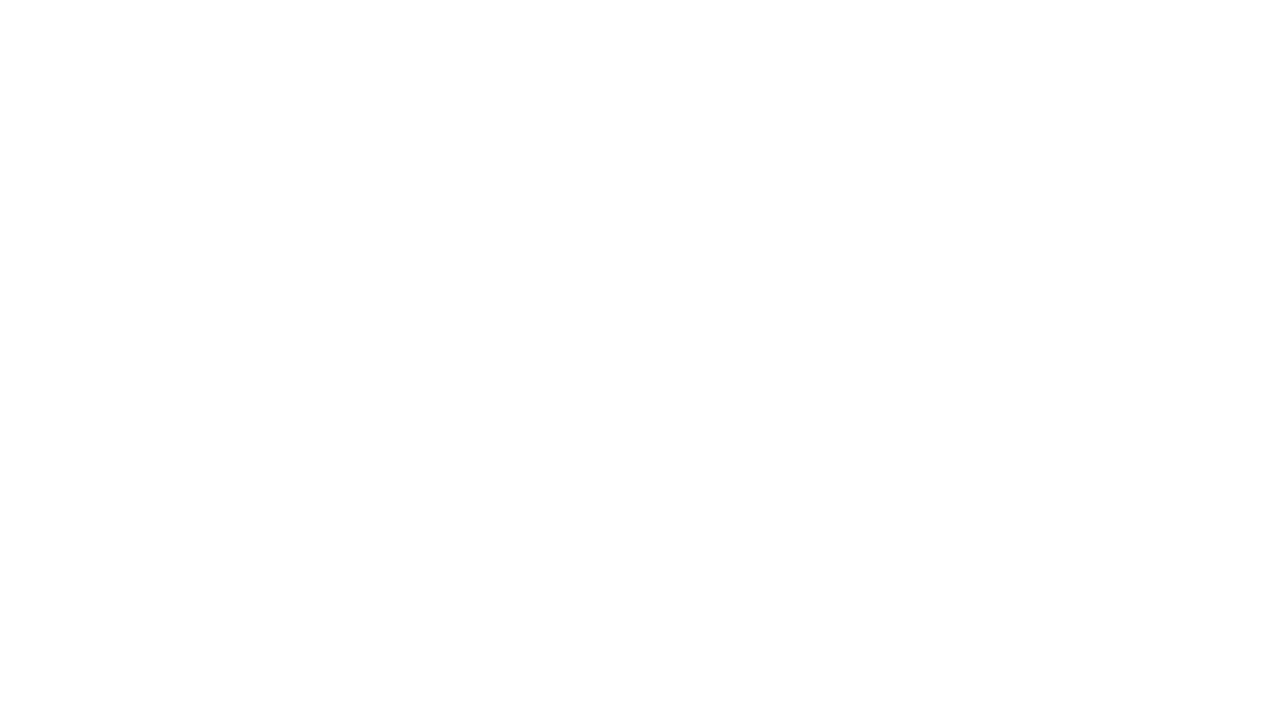

Refreshed the page
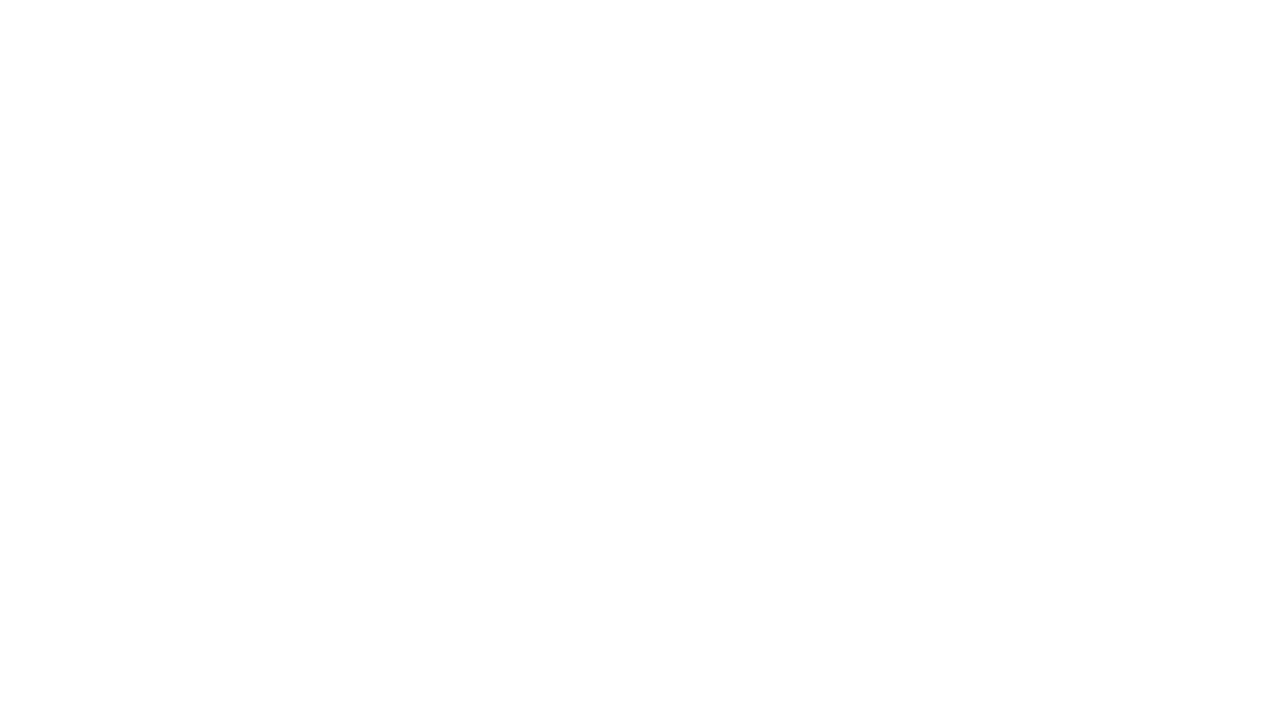

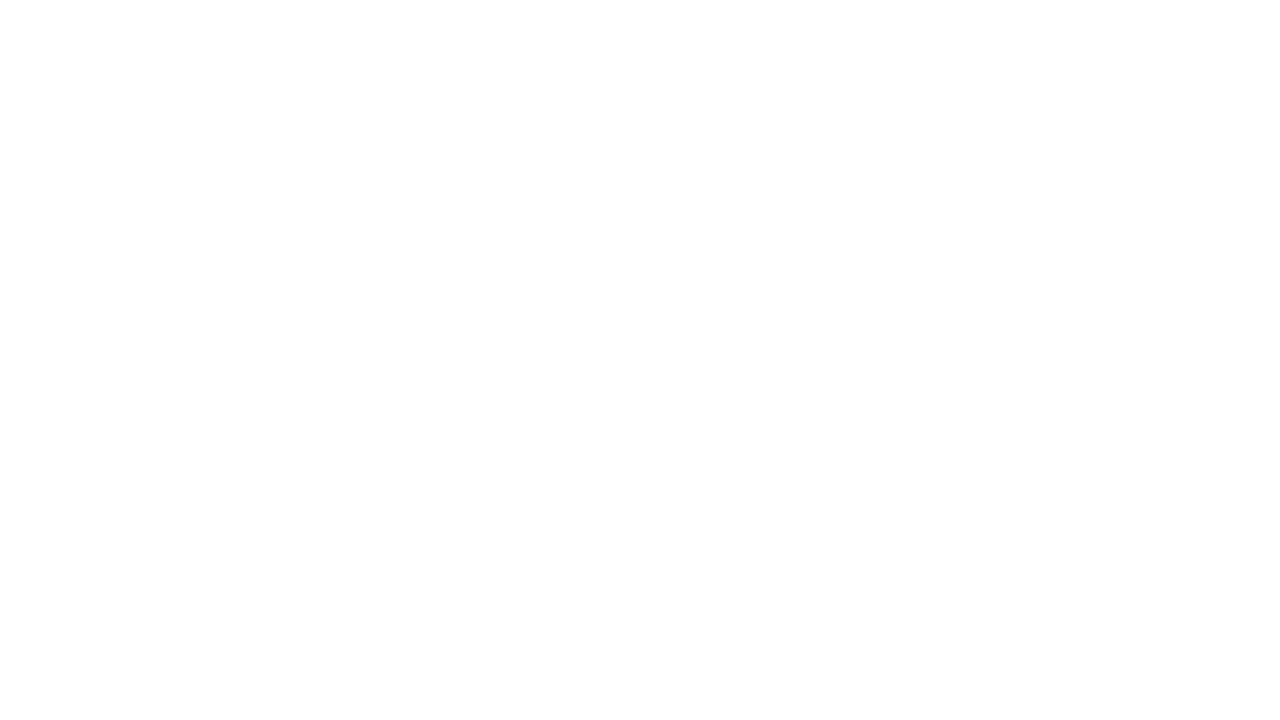